Tests adding multiple elements on Herokuapp by clicking Add Element button three times

Starting URL: https://the-internet.herokuapp.com/

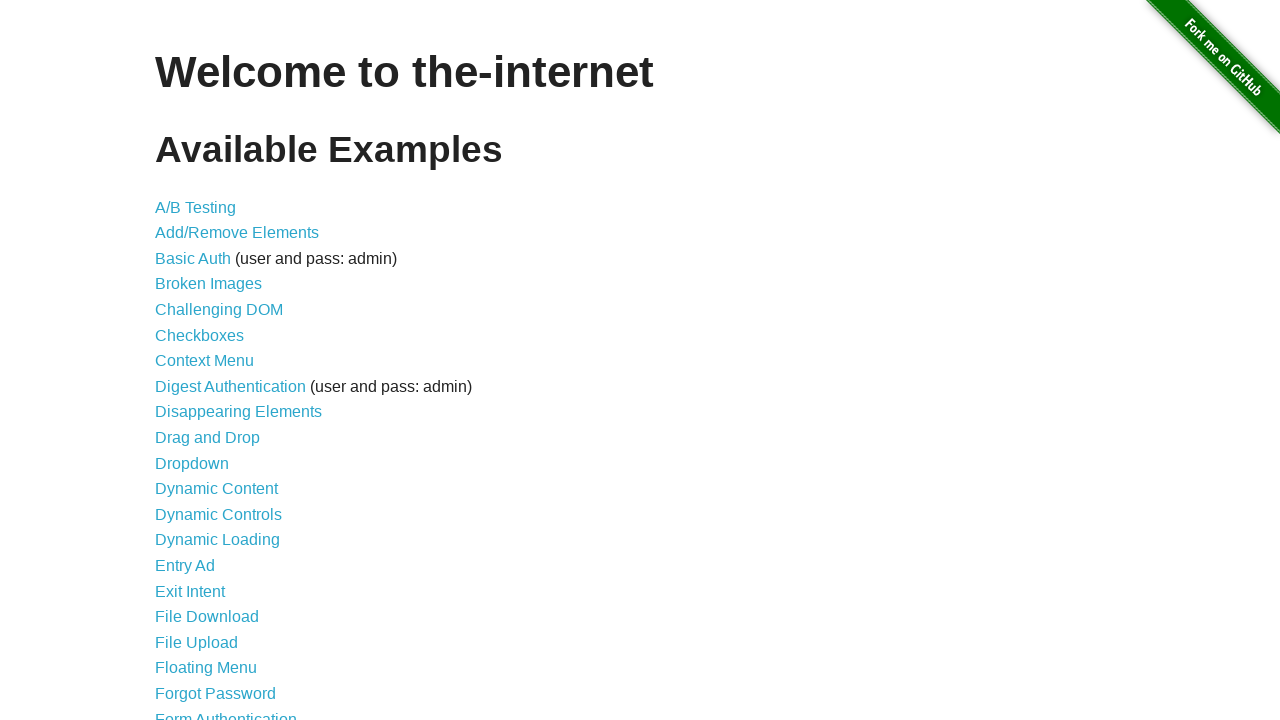

Clicked on add/remove elements link at (237, 233) on a[href='/add_remove_elements/']
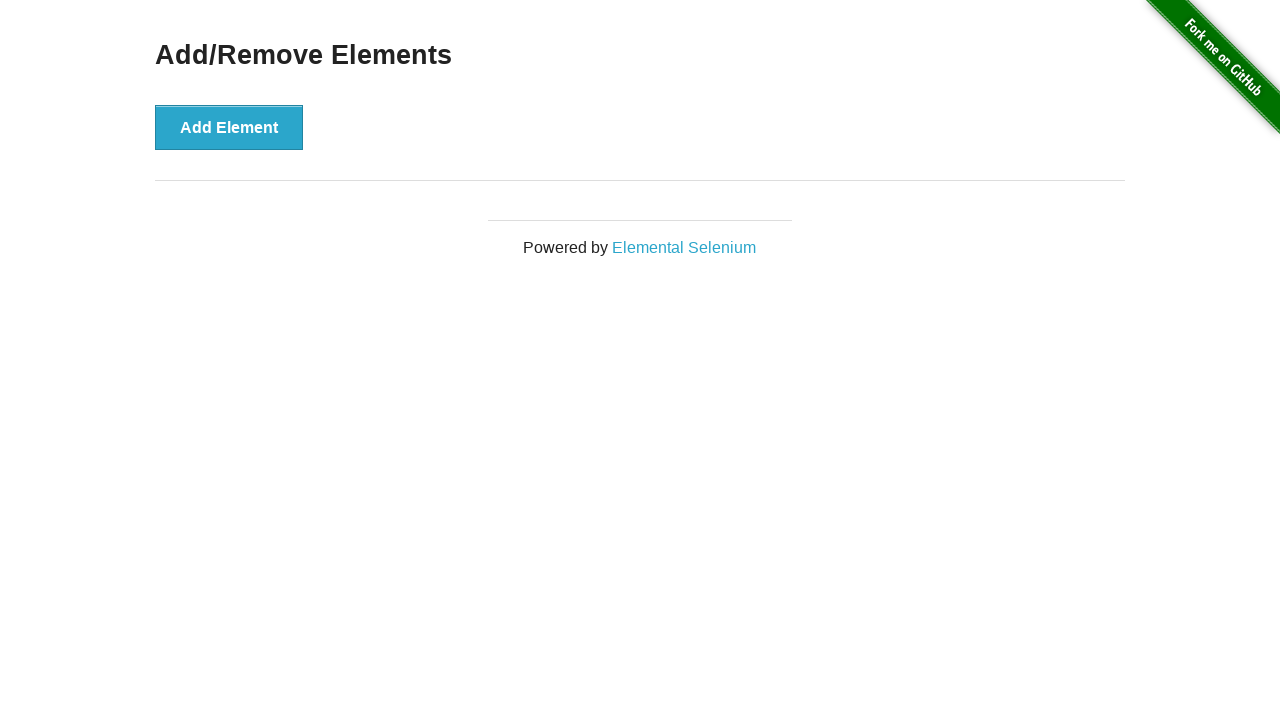

Clicked add element button (1st time) at (229, 127) on button[onclick='addElement()']
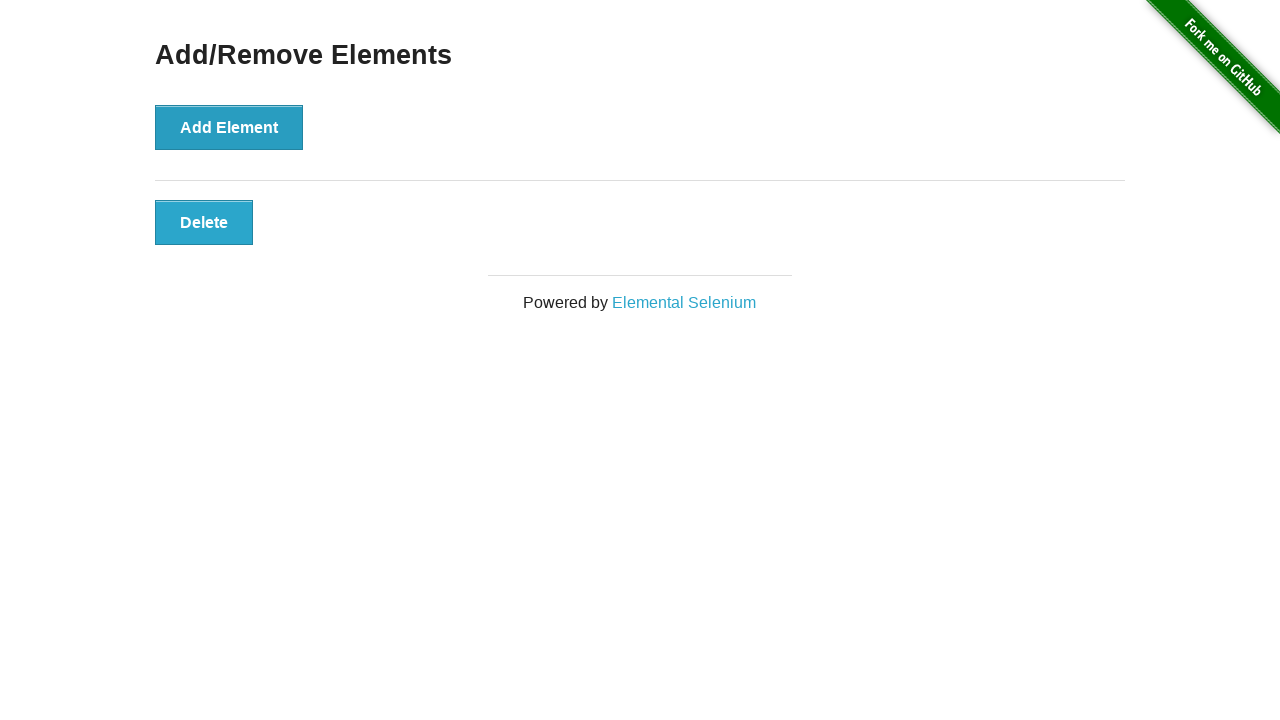

Clicked add element button (2nd time) at (229, 127) on button[onclick='addElement()']
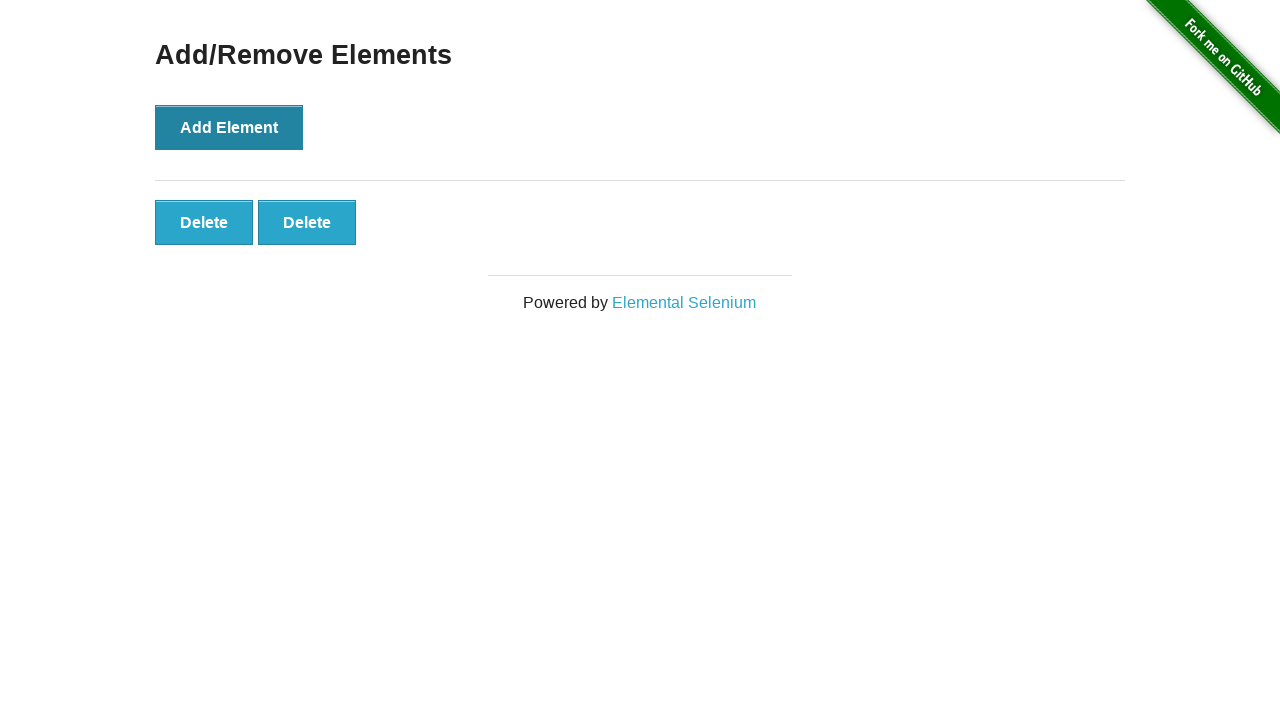

Clicked add element button (3rd time) at (229, 127) on button[onclick='addElement()']
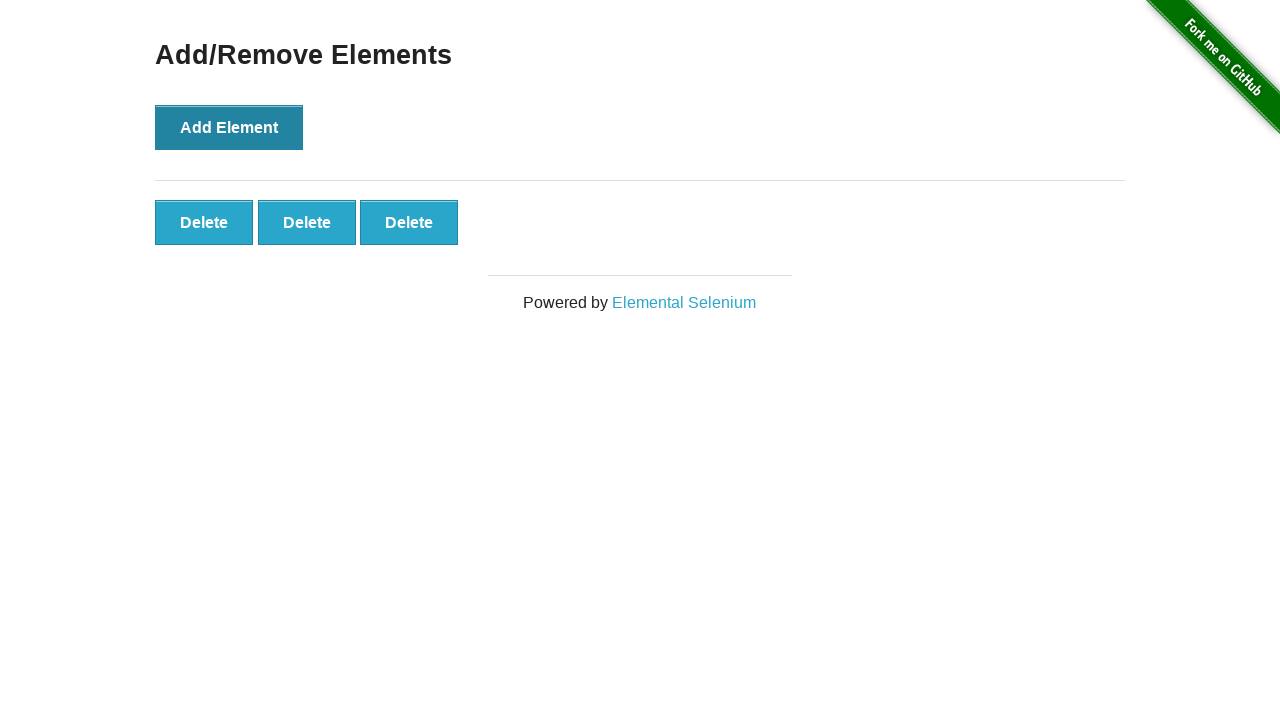

Verified three elements were added by waiting for the 3rd added element
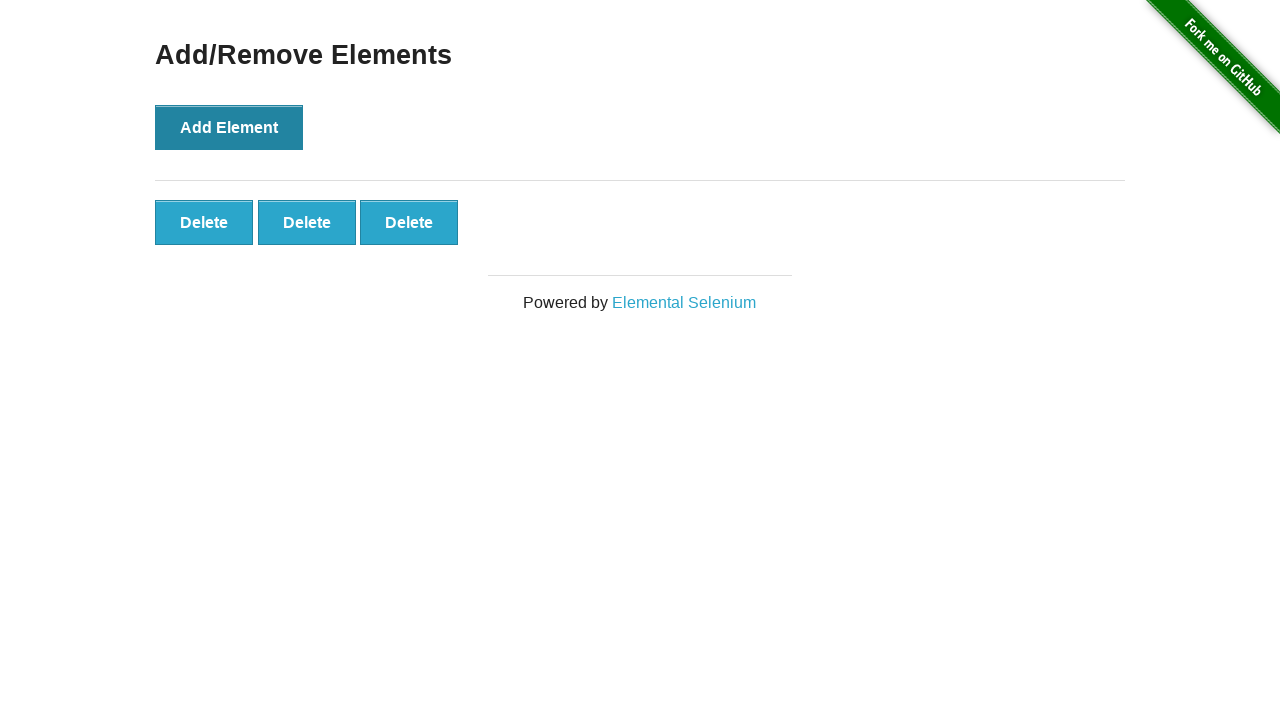

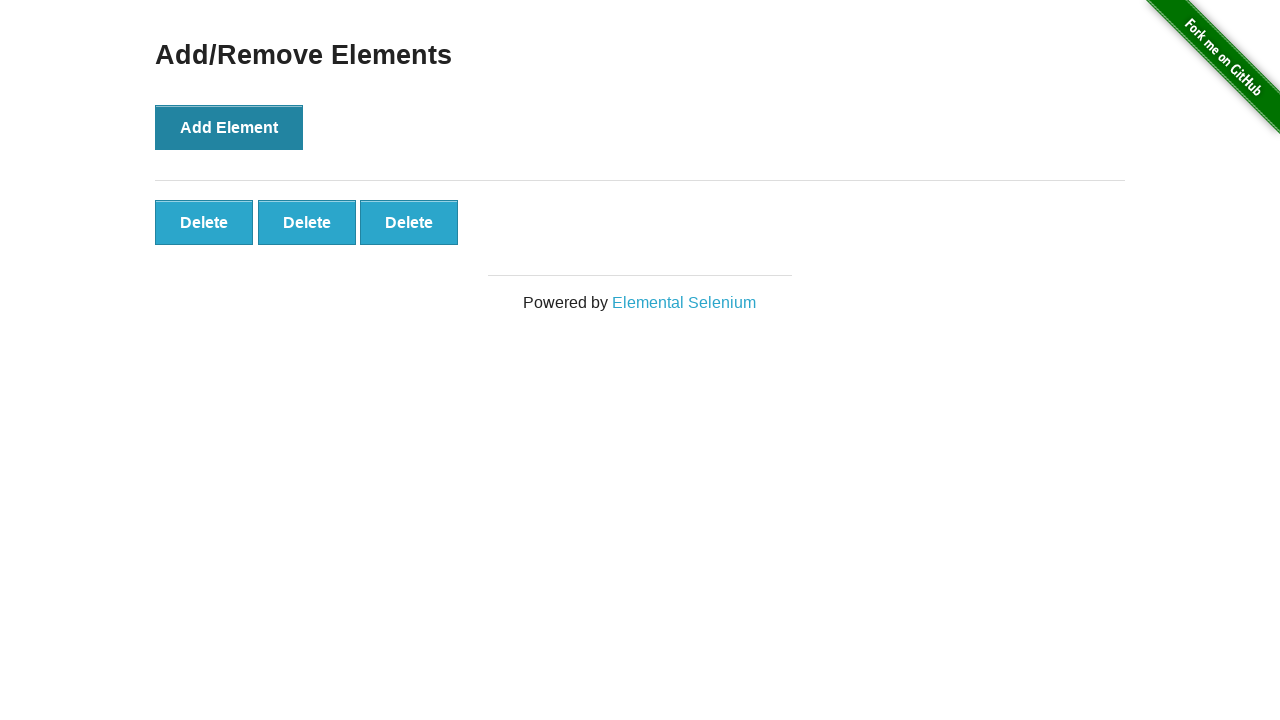